Tests dynamic controls page by clicking Remove button, verifying "It's gone!" message appears, then clicking Add button and verifying "It's back!" message appears using implicit wait

Starting URL: https://the-internet.herokuapp.com/dynamic_controls

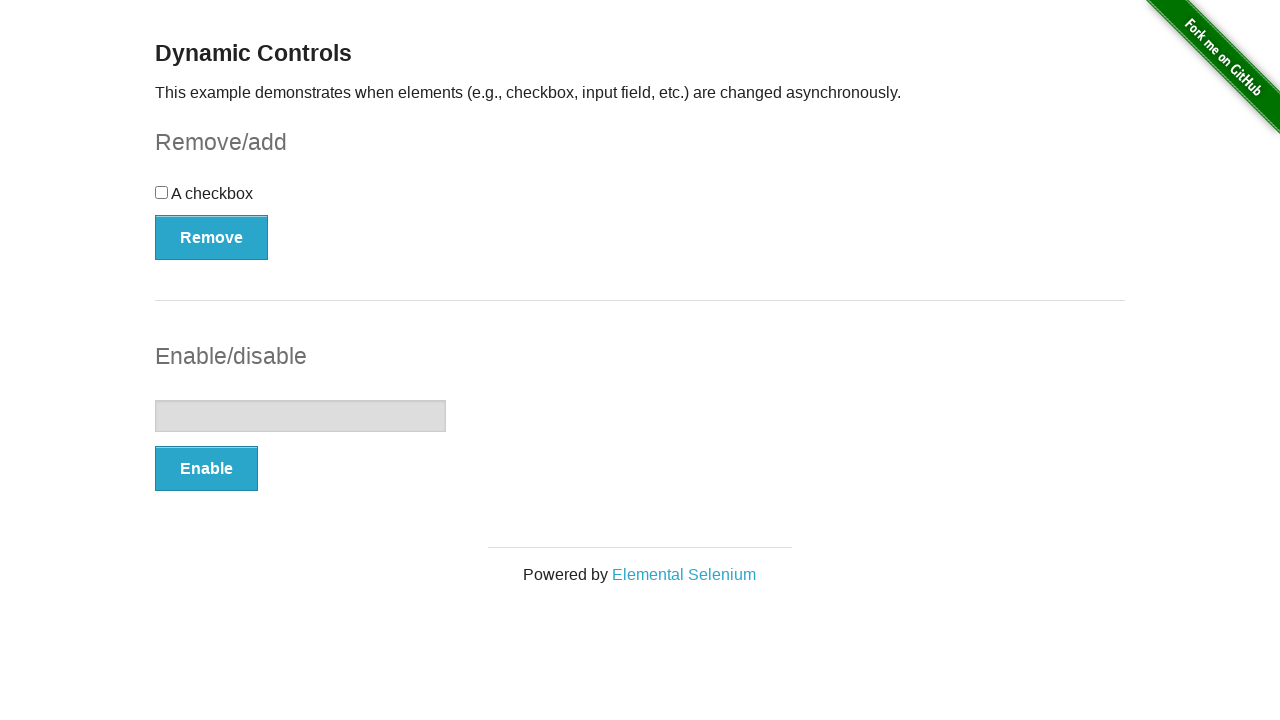

Navigated to dynamic controls page
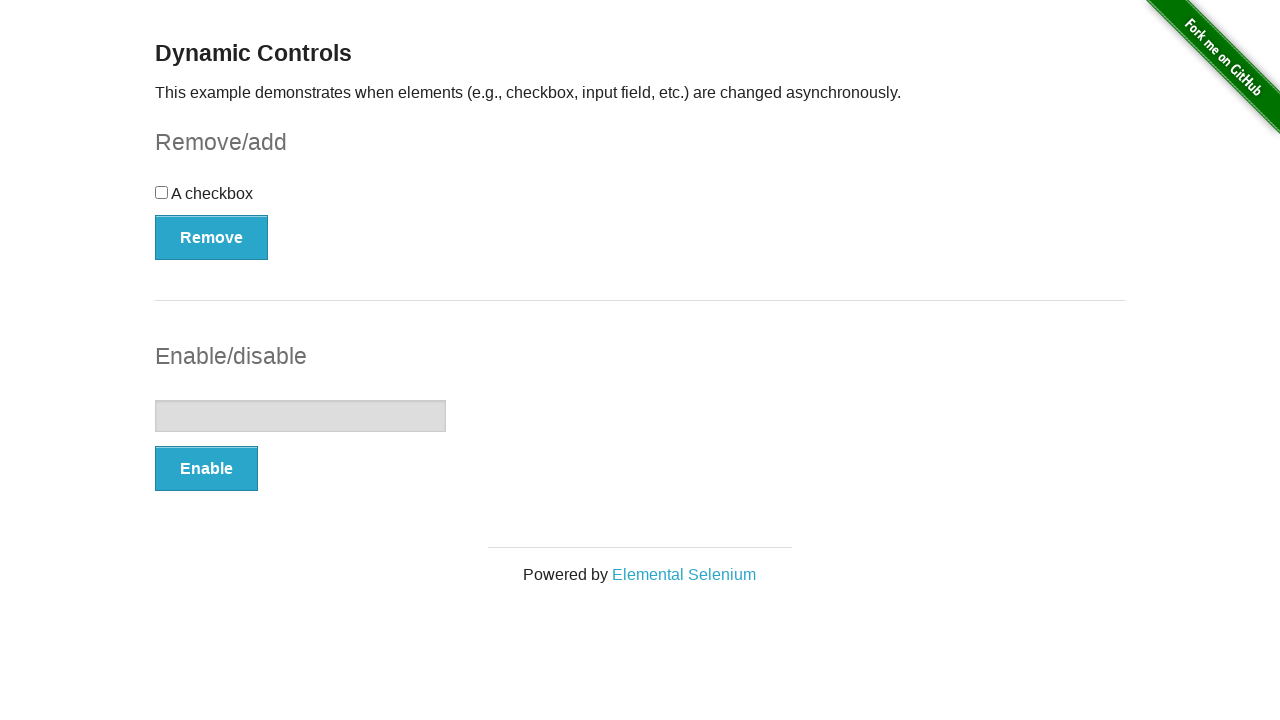

Clicked Remove button at (212, 237) on xpath=//button[text()='Remove']
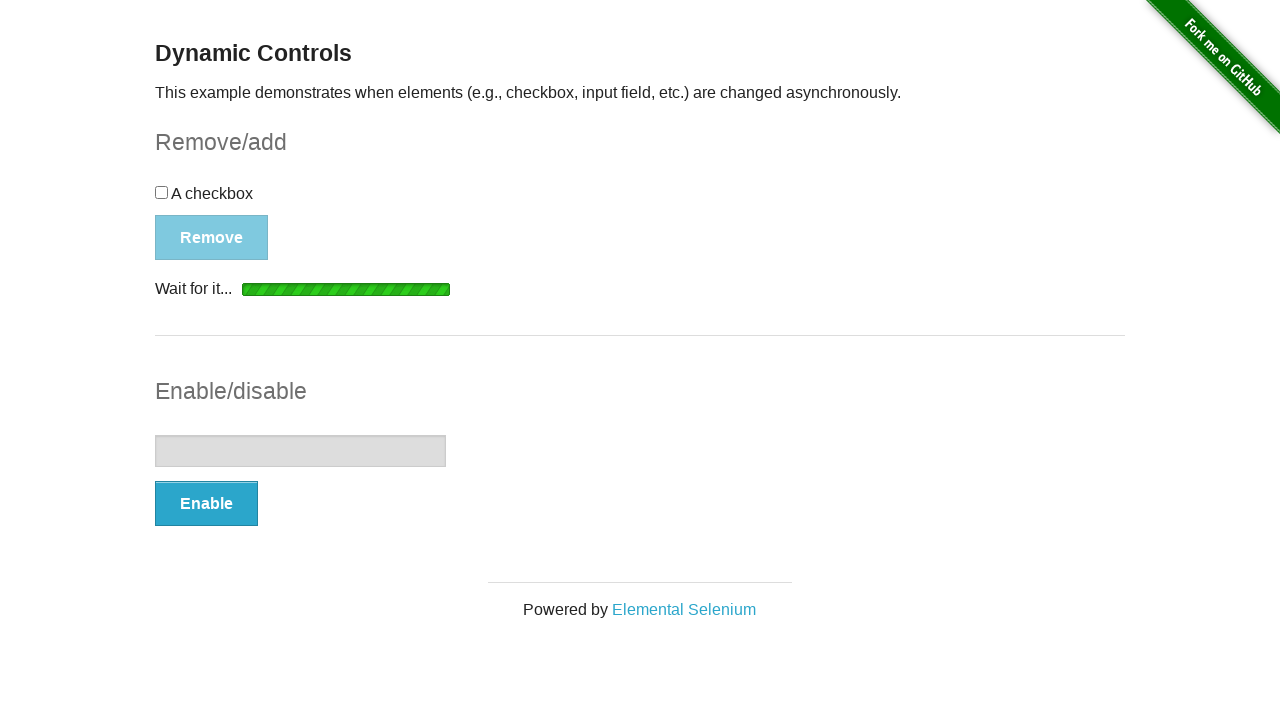

Waited for 'It's gone!' message to appear
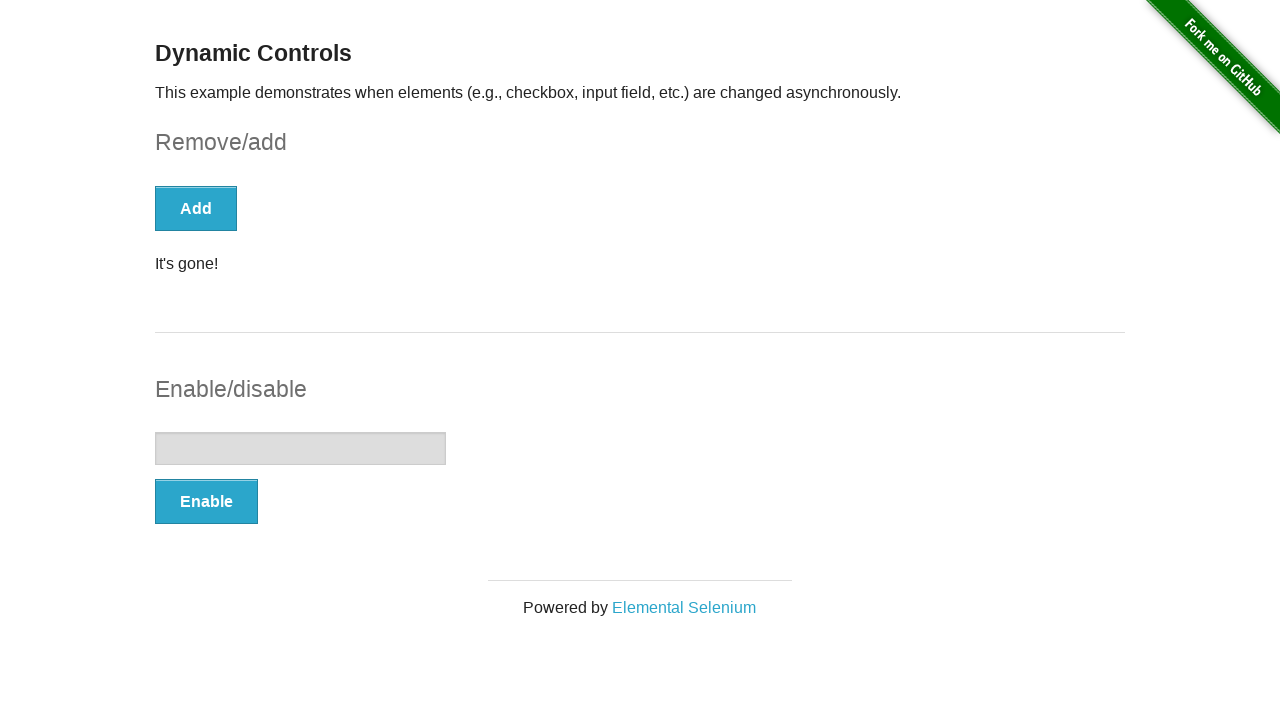

Verified 'It's gone!' message is visible
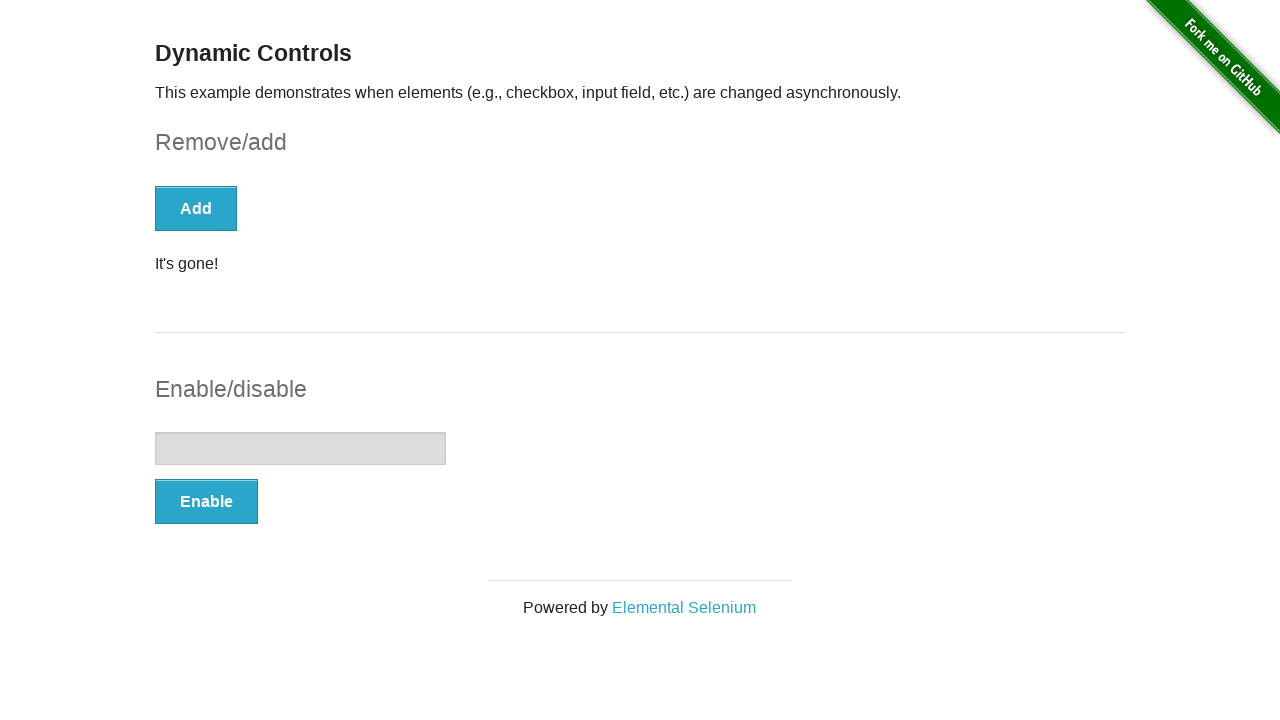

Clicked Add button at (196, 208) on xpath=//*[text()='Add']
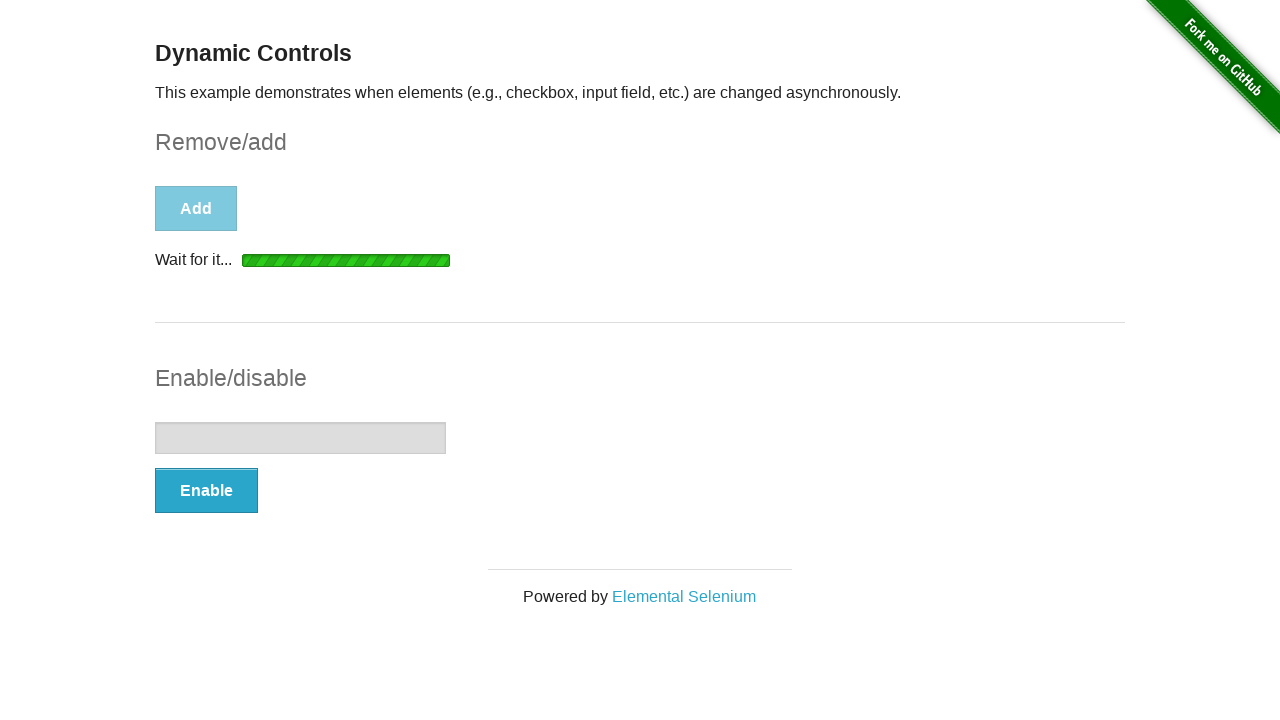

Waited for 'It's back!' message to appear
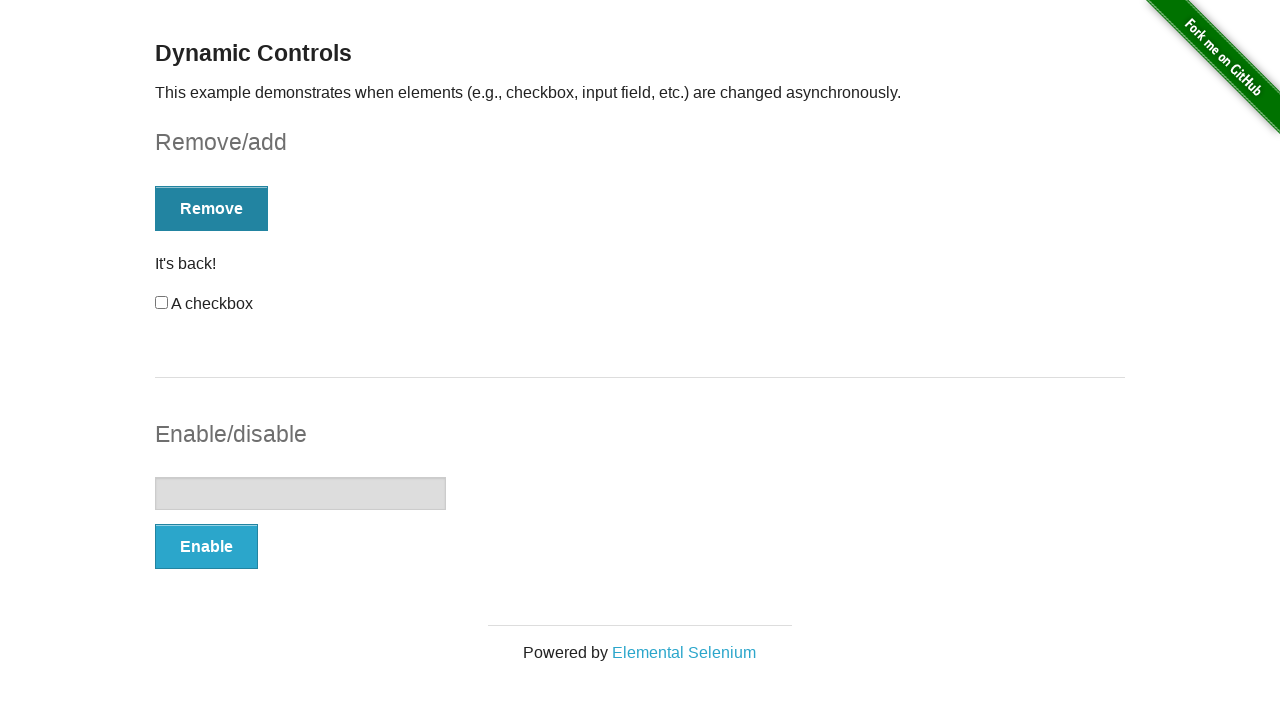

Verified 'It's back!' message is visible
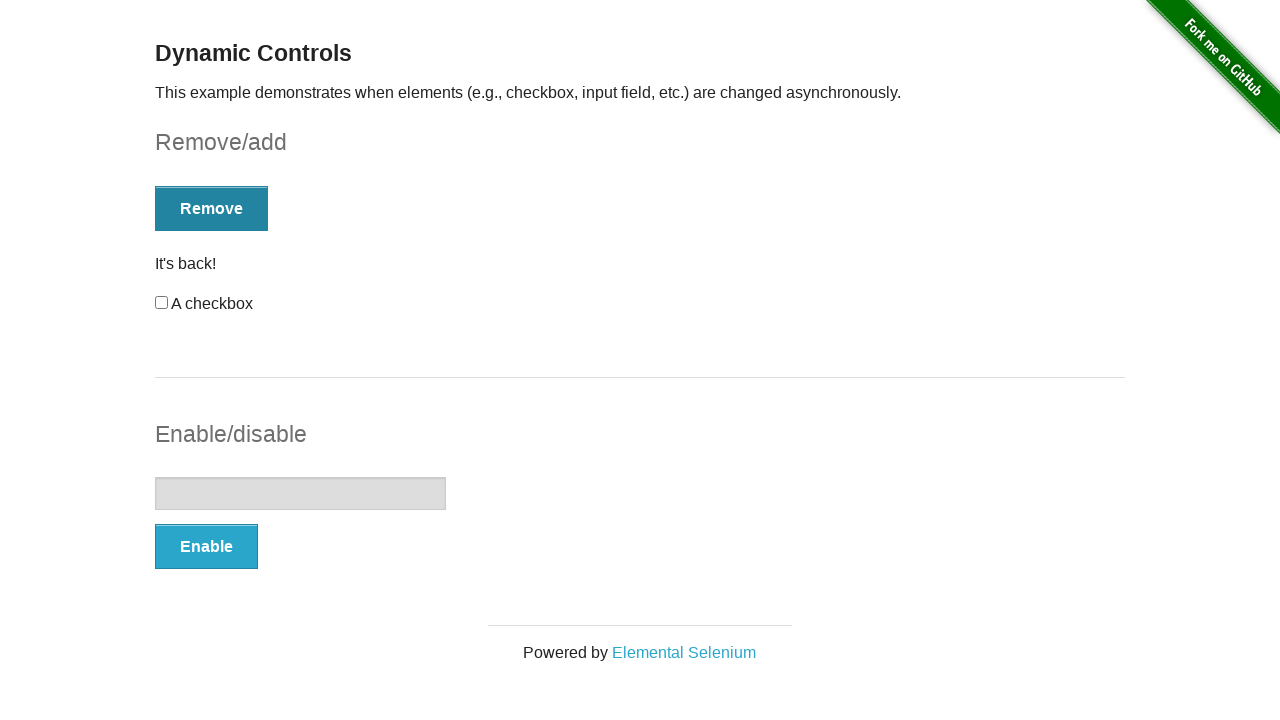

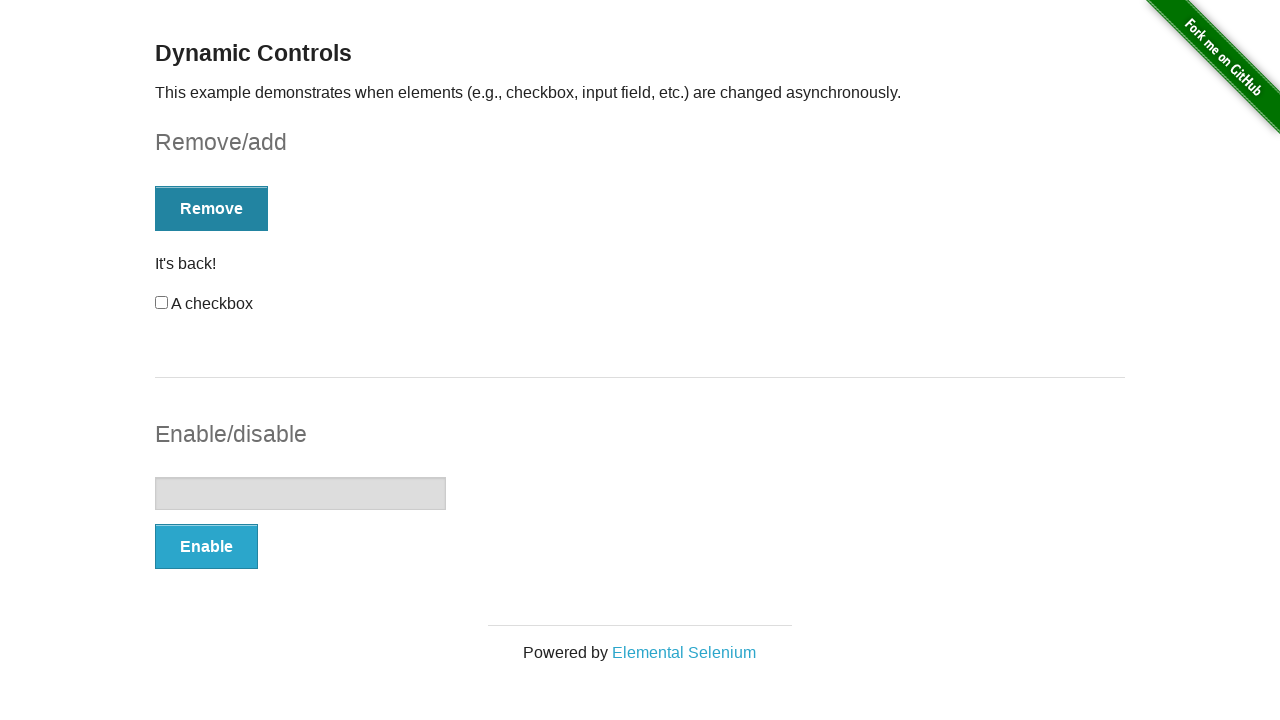